Tests clicking an image button on the Selenium test form page

Starting URL: https://www.selenium.dev/selenium/web/formPage.html

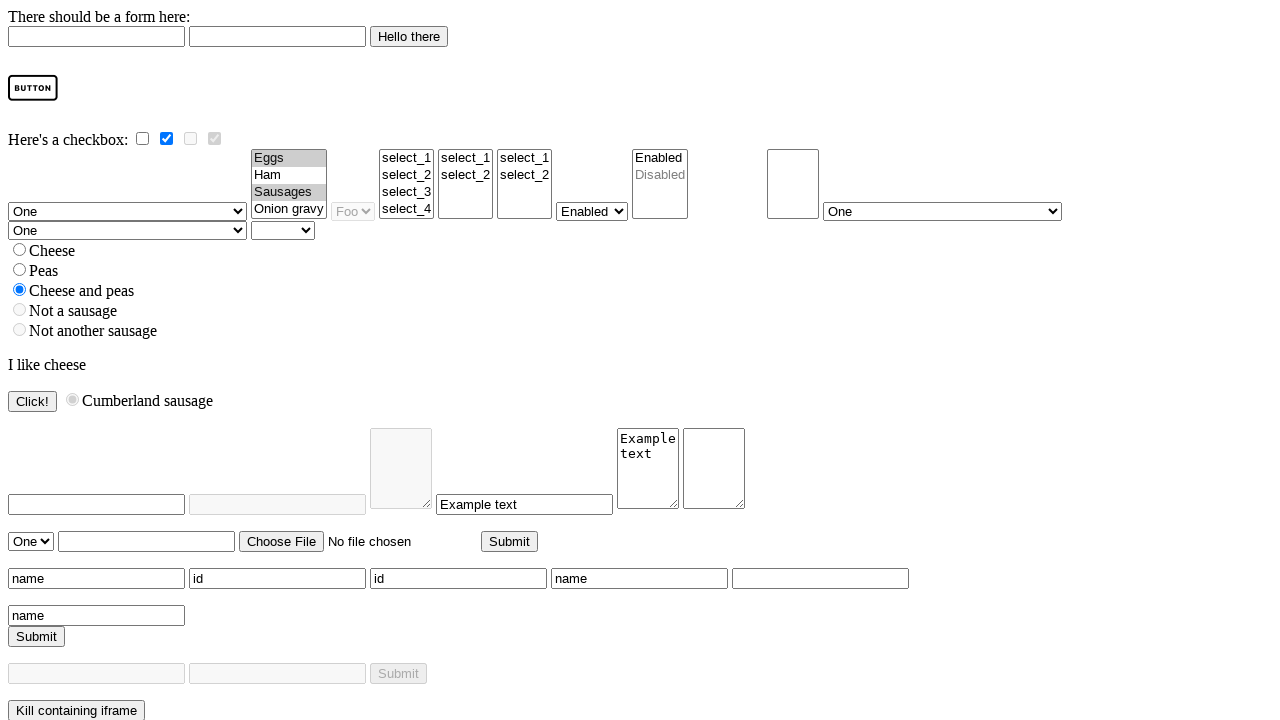

Clicked the image button on the Selenium test form page at (33, 88) on #imageButton
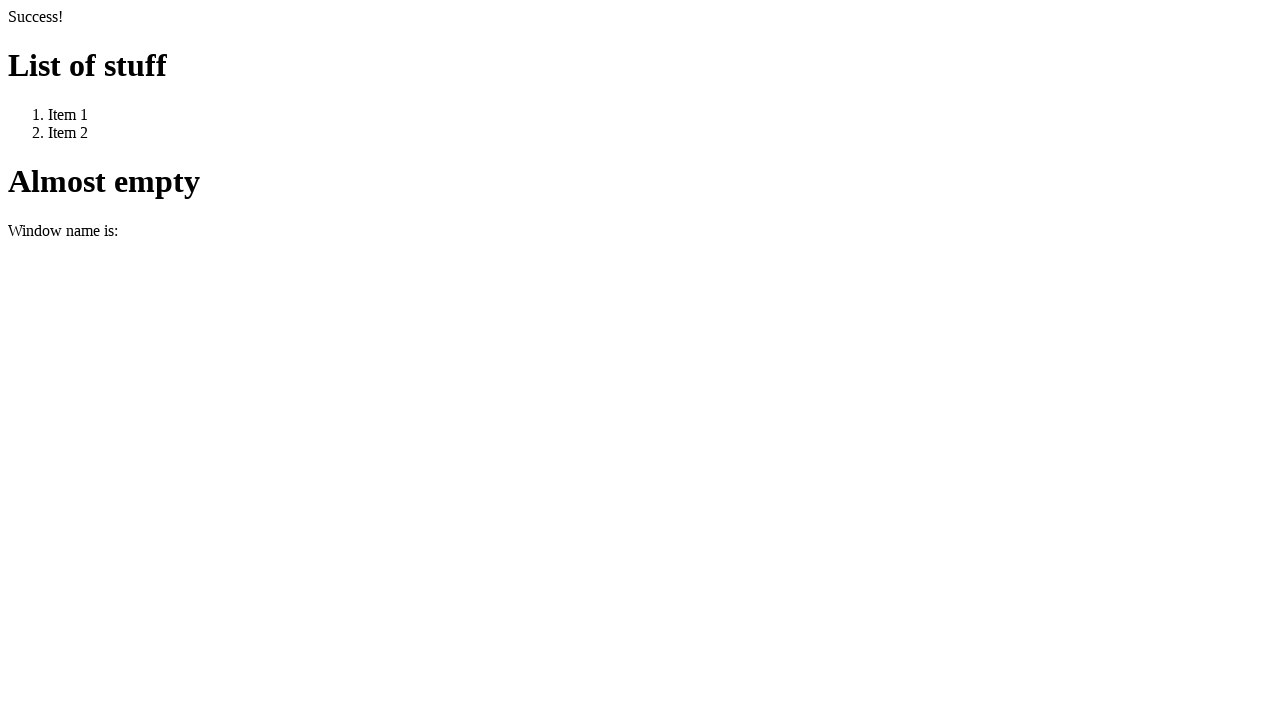

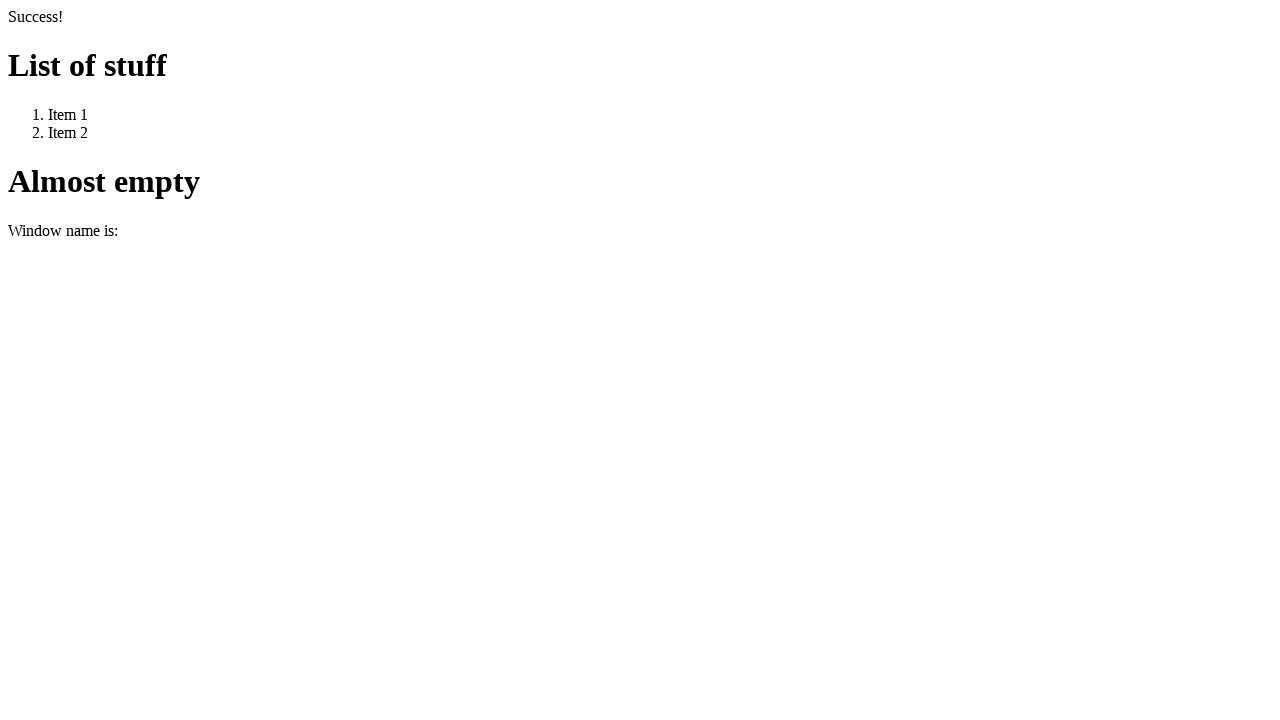